Navigates to testingmint.com and retrieves the current URL for verification

Starting URL: https://testingmint.com/

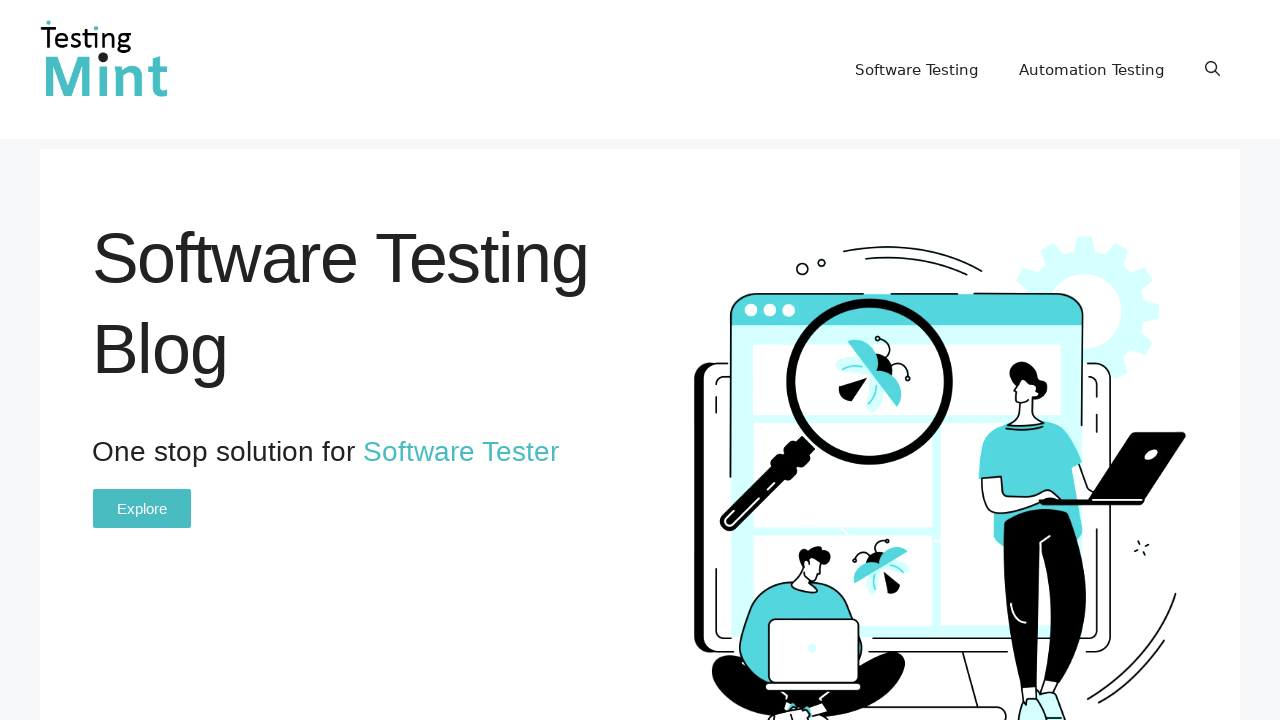

Retrieved current URL from page
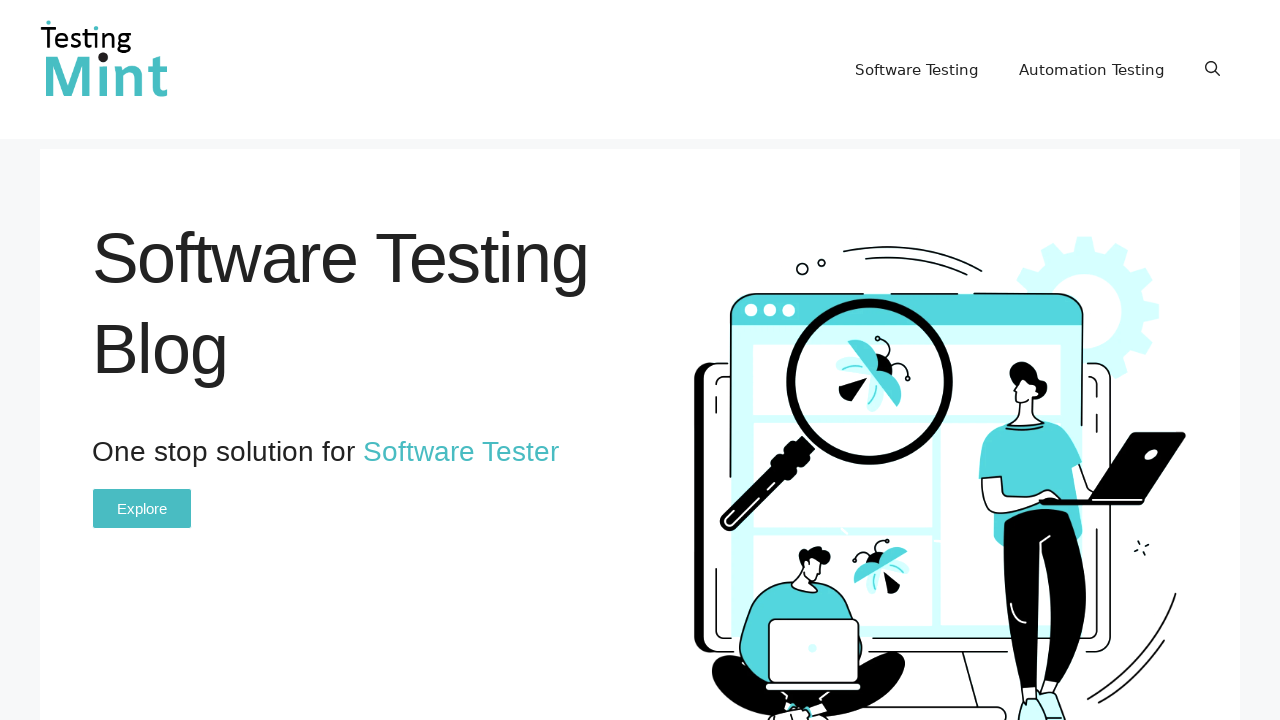

Printed current URL to console
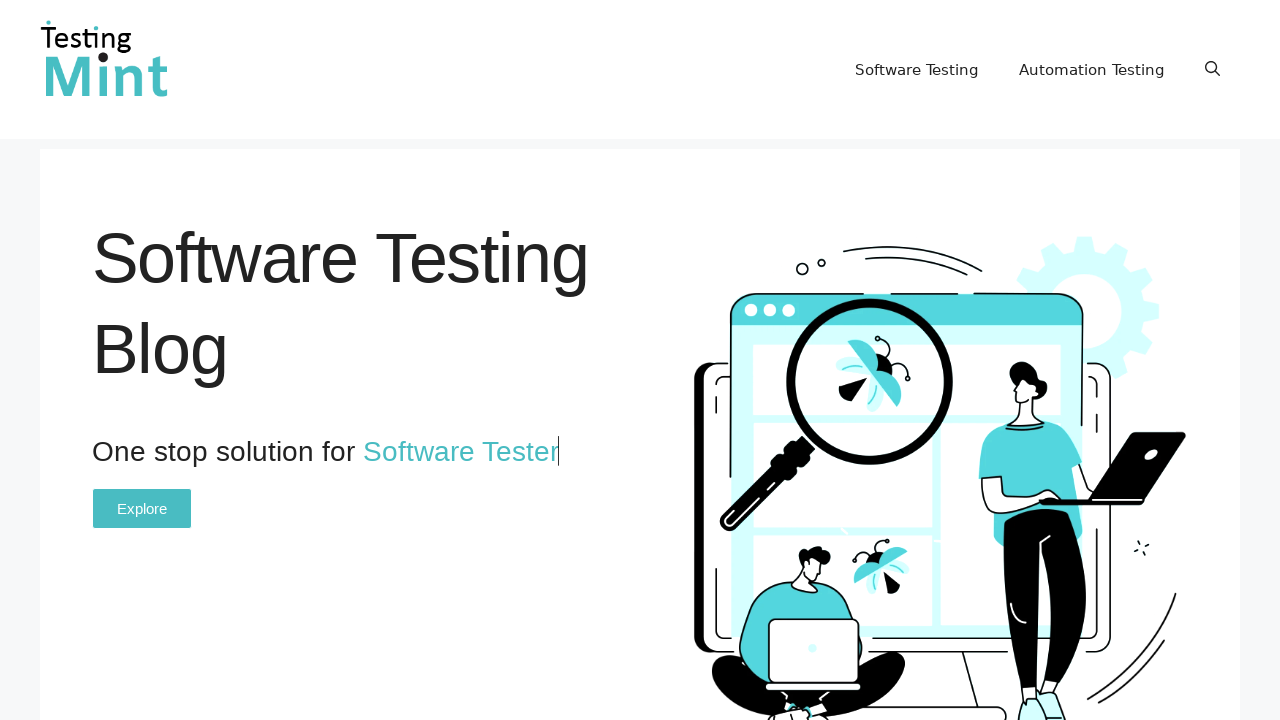

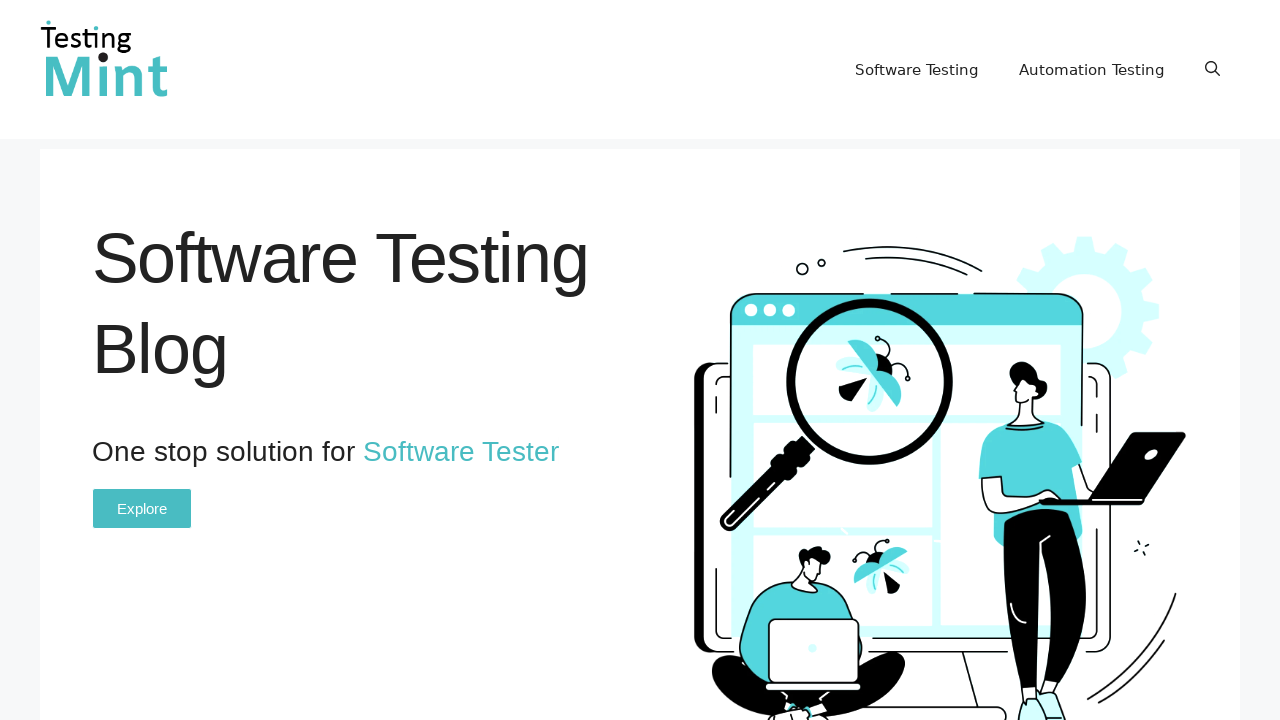